Tests Twitch clip directory filtering by clicking on Language filter, selecting English, and verifying clip preview cards are displayed. Then opens the first few clips in new tabs to verify they load with video content.

Starting URL: https://www.twitch.tv/directory/game/VALORANT/clips?range=7d

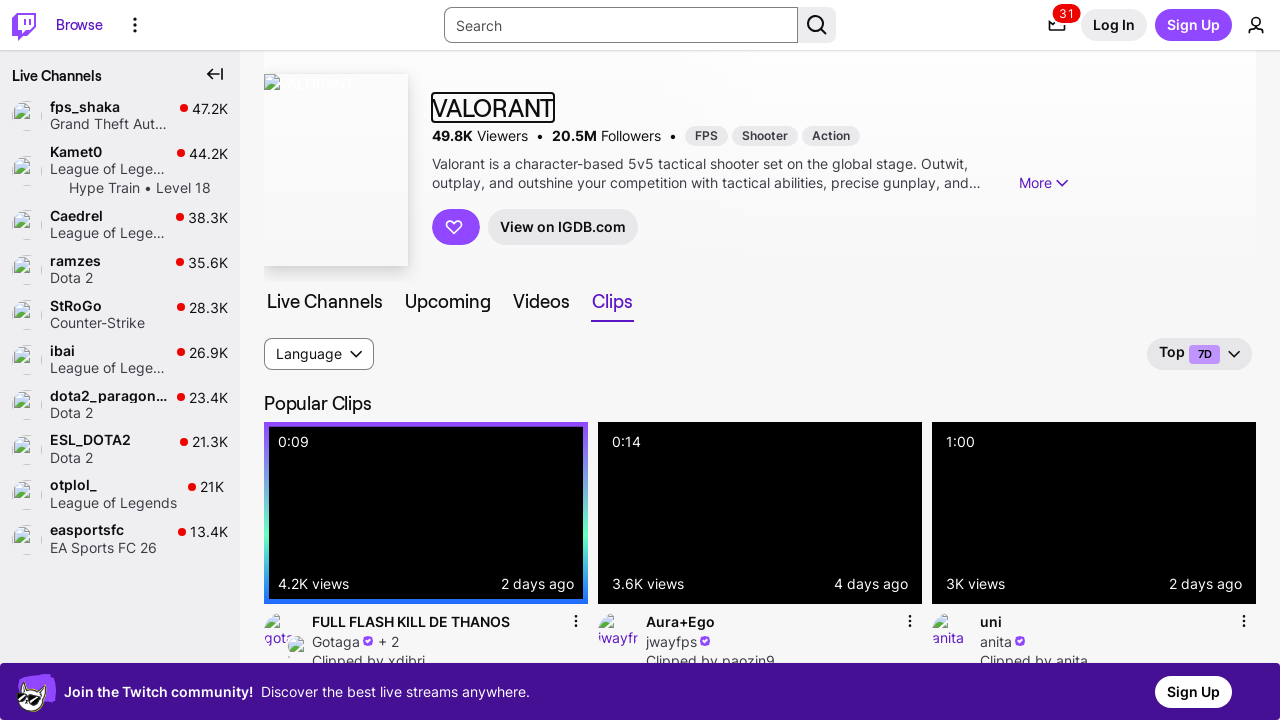

Clicked on Language filter at (309, 354) on xpath=//*[text()="Language"]
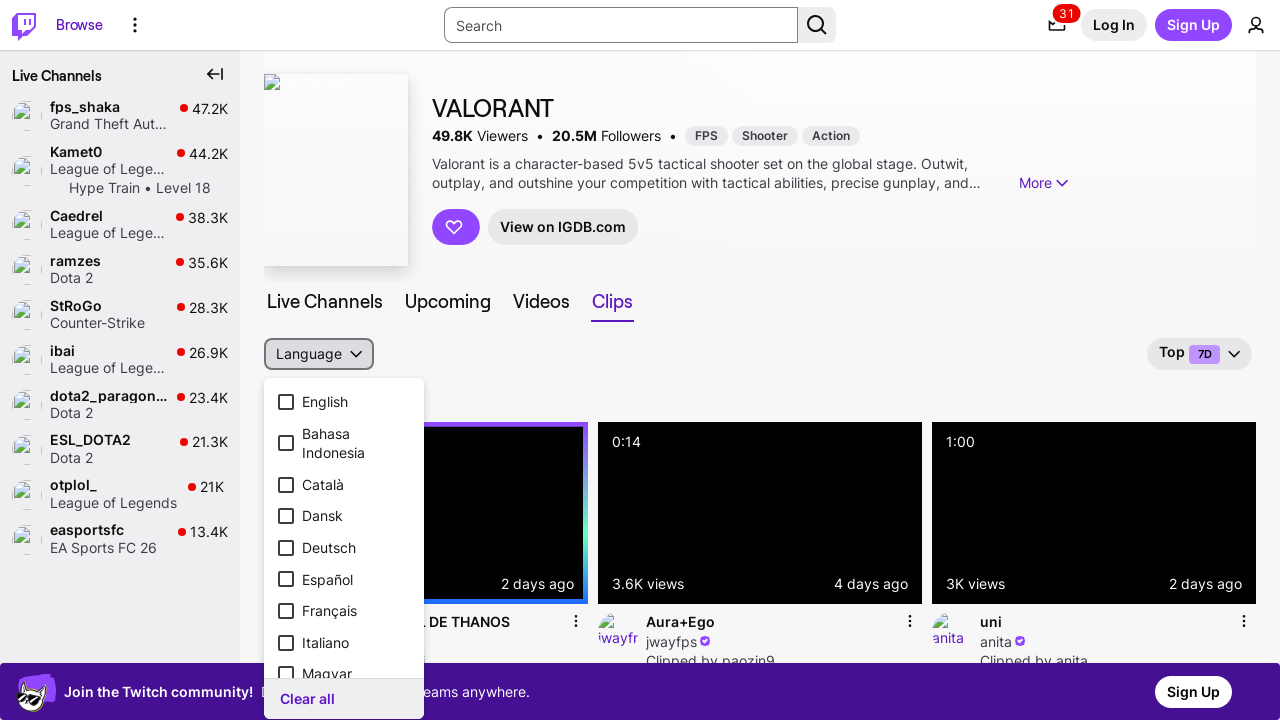

Selected English language from filter at (356, 402) on xpath=//*[text()="English"]
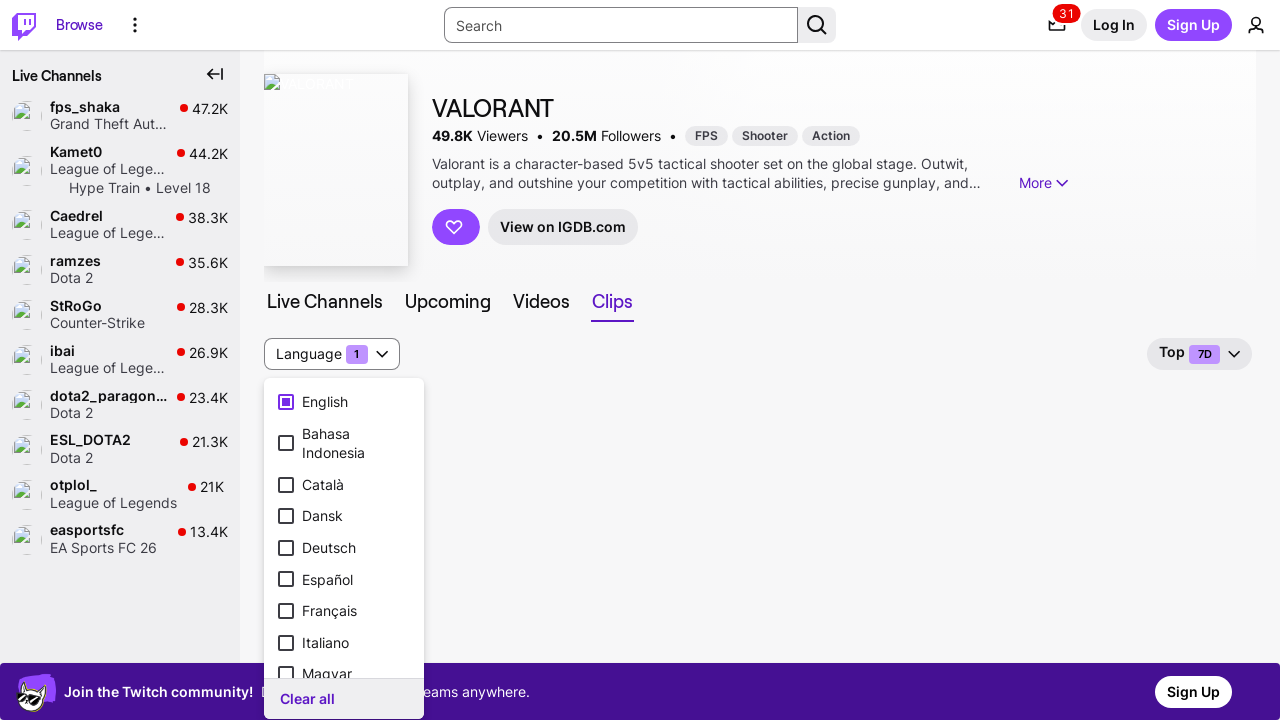

Clip preview cards loaded after language filter applied
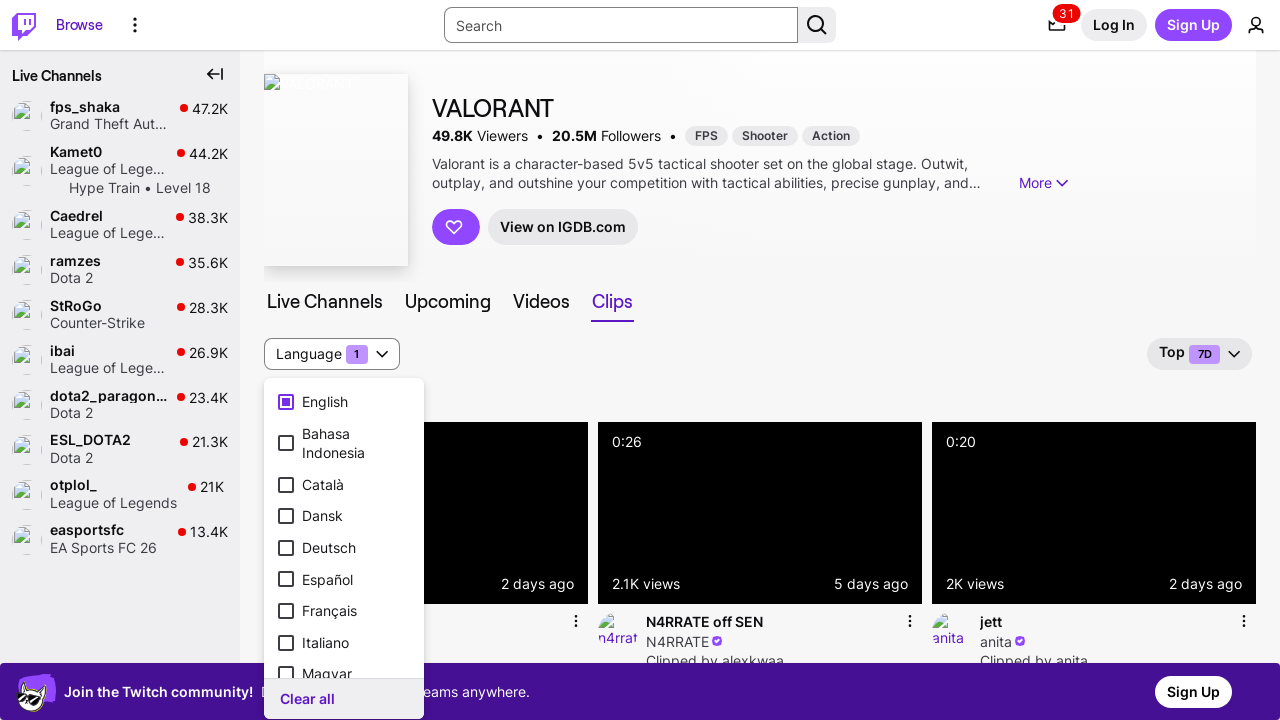

Located all clip preview card links
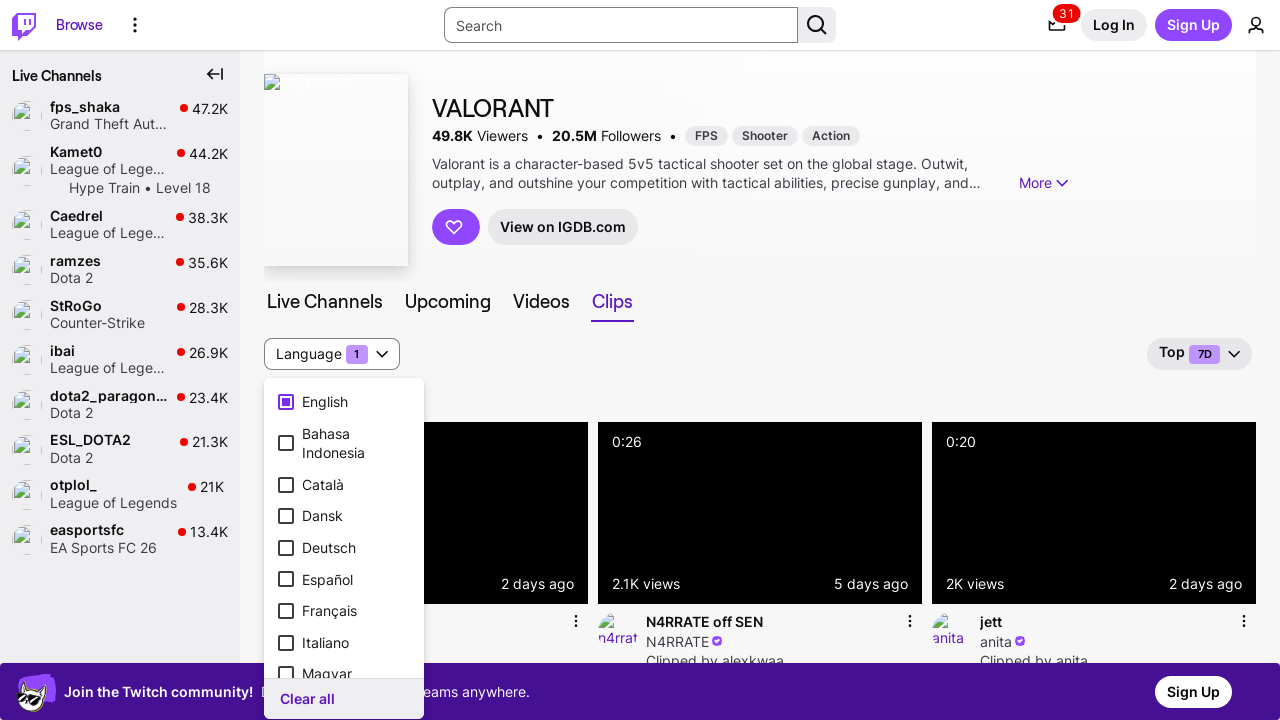

Retrieved href for clip 1
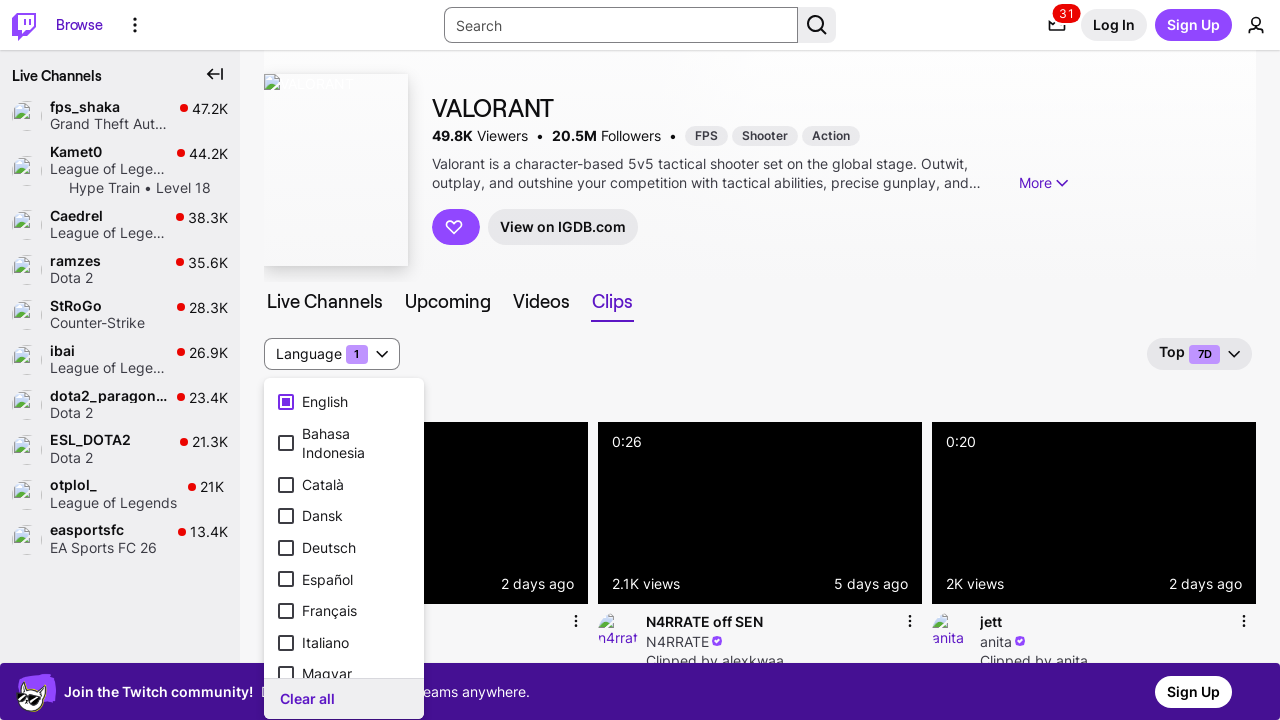

Opened new tab for clip 1
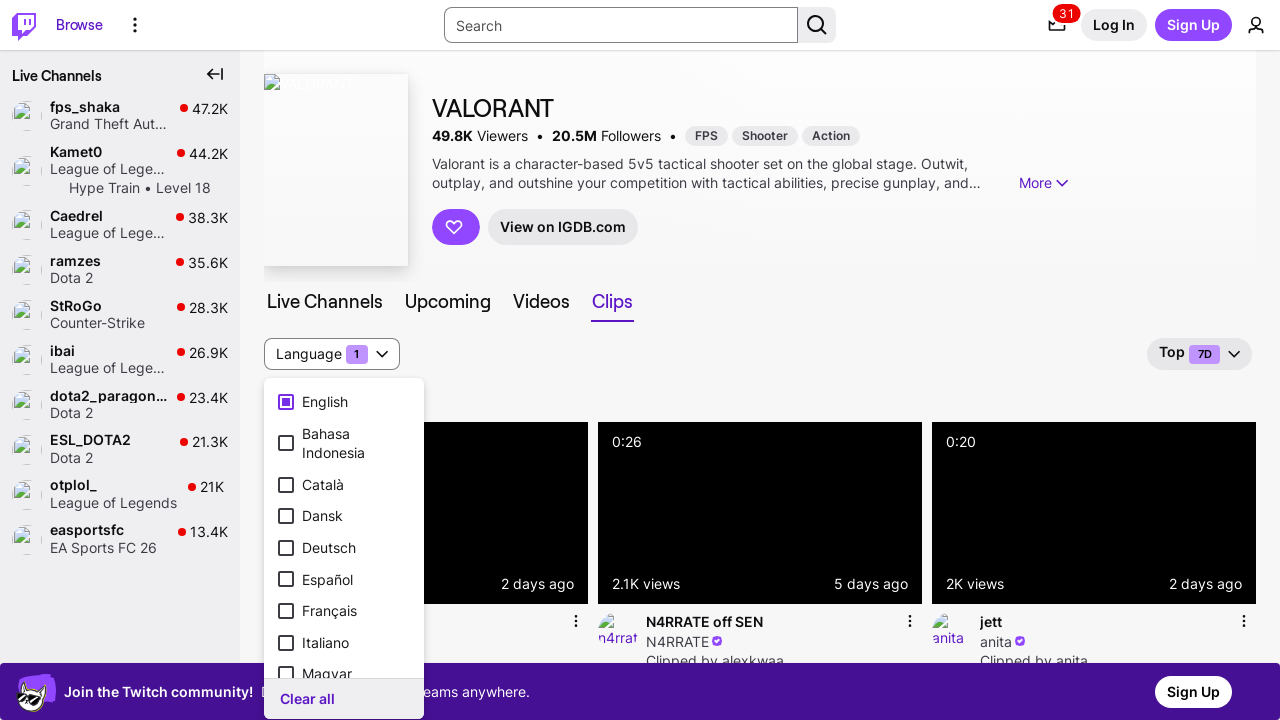

Navigated to clip 1 URL
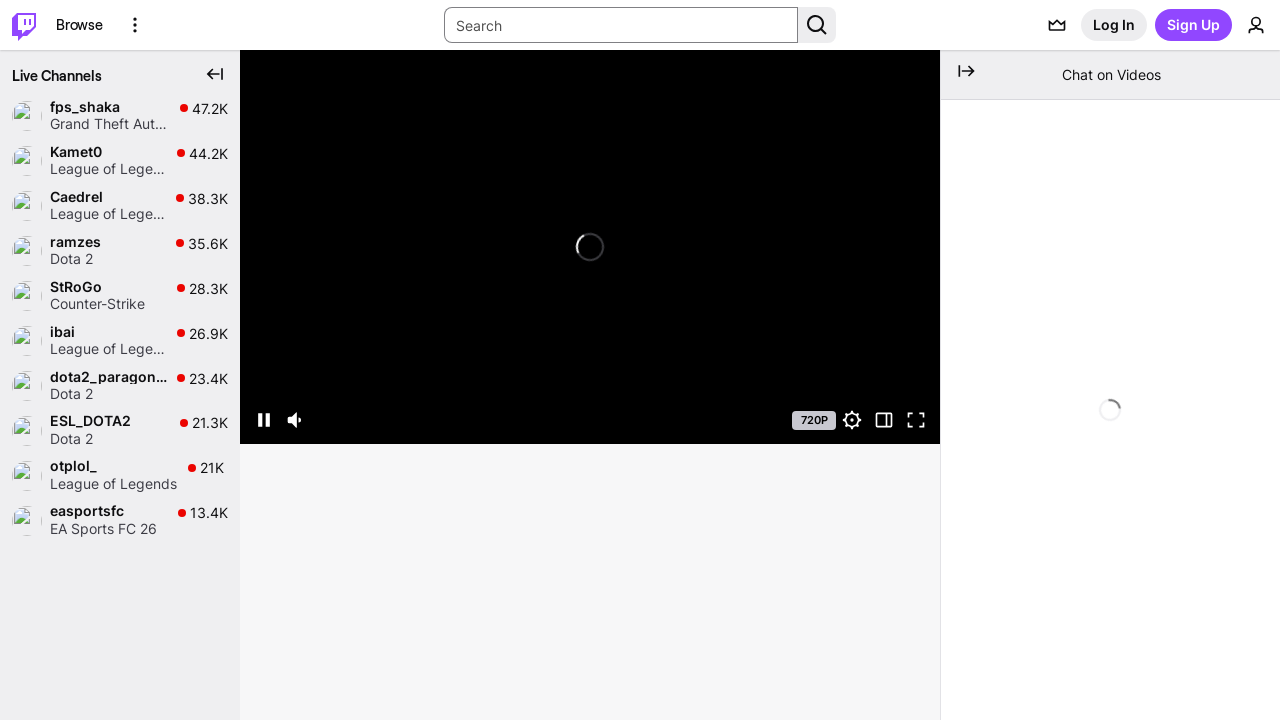

Video element loaded for clip 1
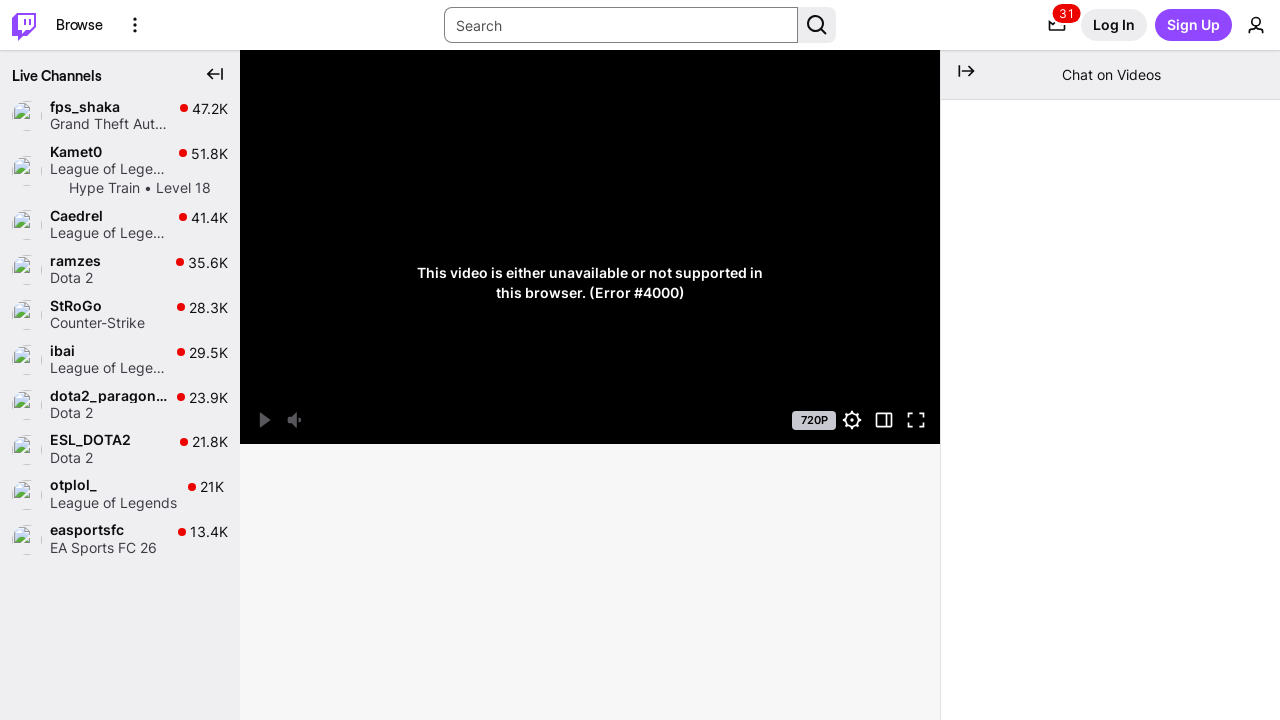

Closed tab for clip 1
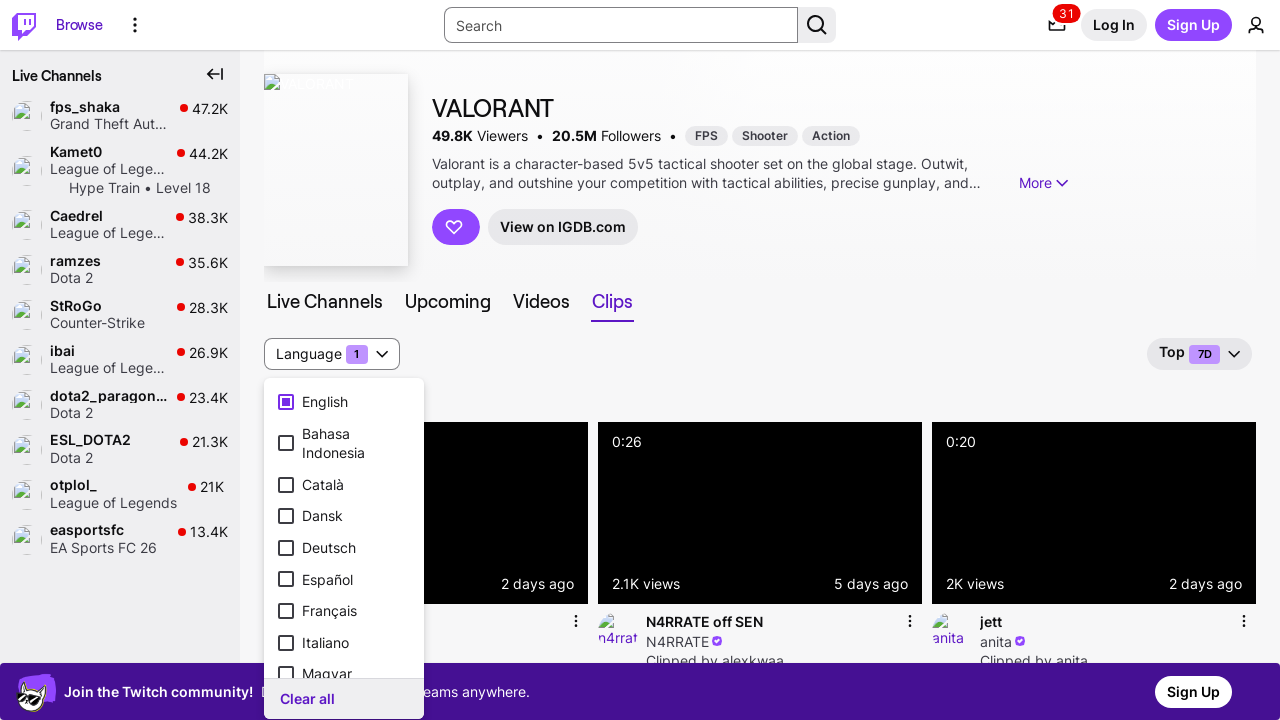

Retrieved href for clip 2
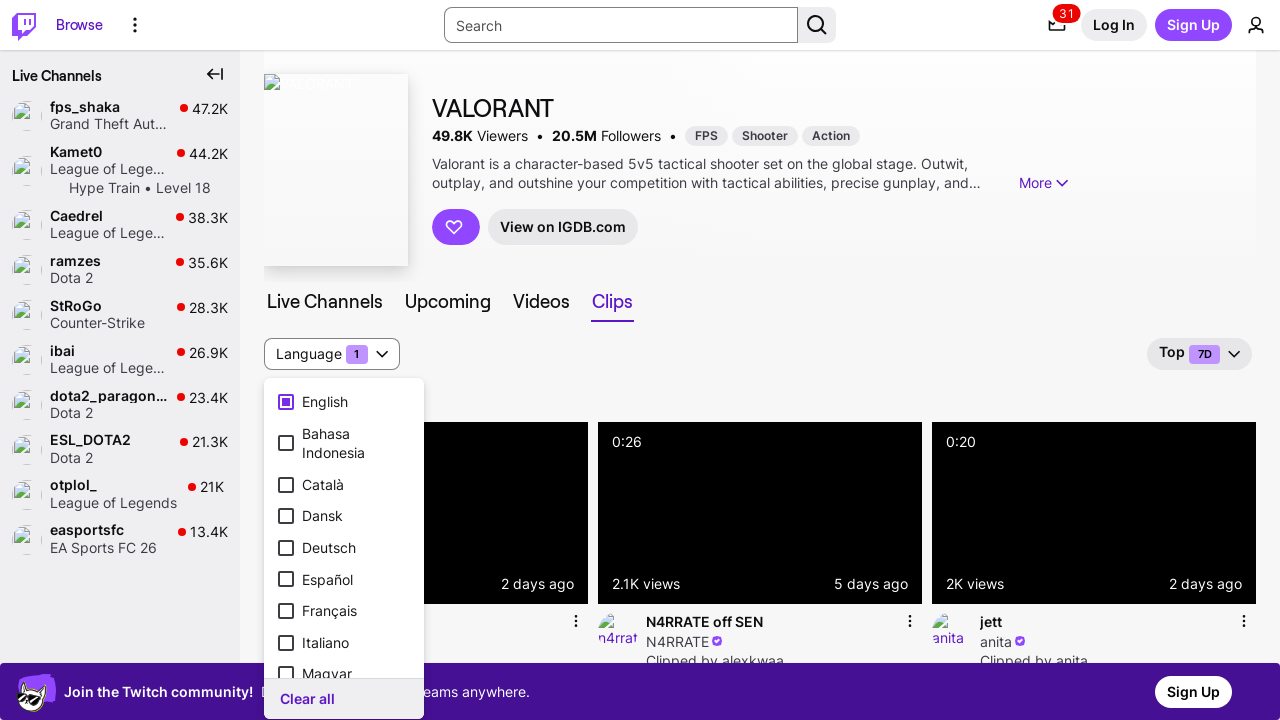

Opened new tab for clip 2
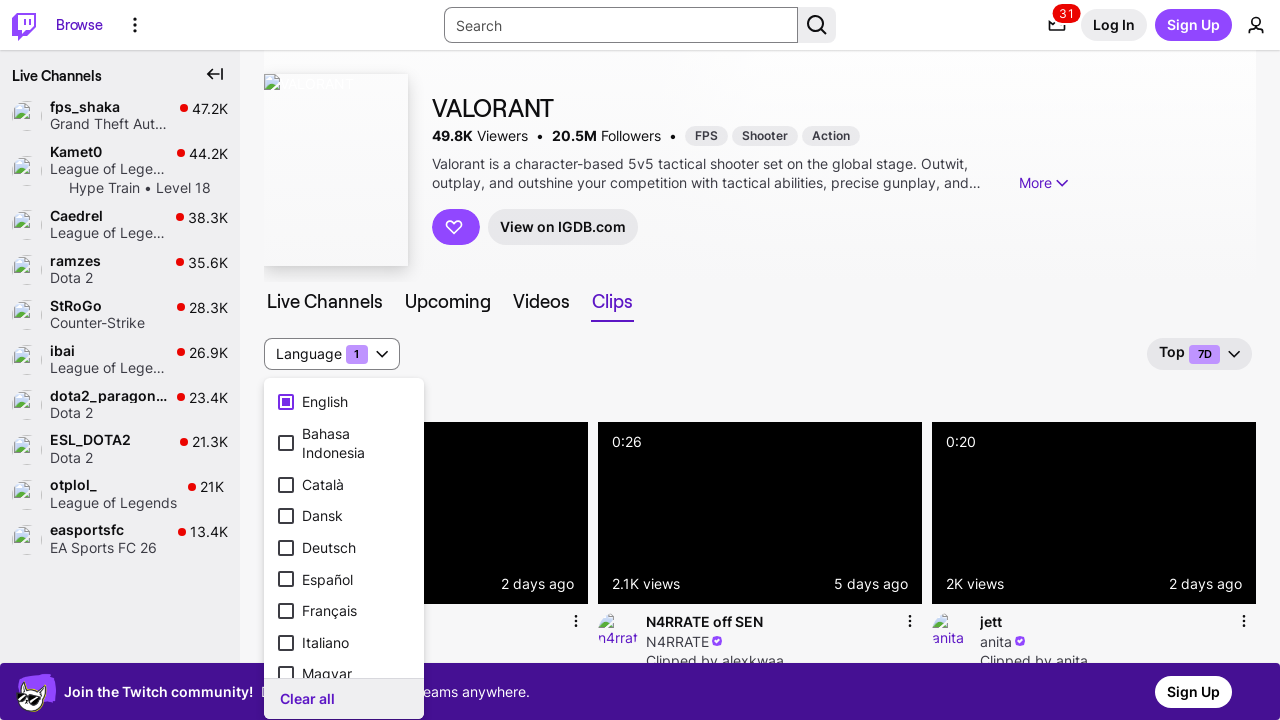

Navigated to clip 2 URL
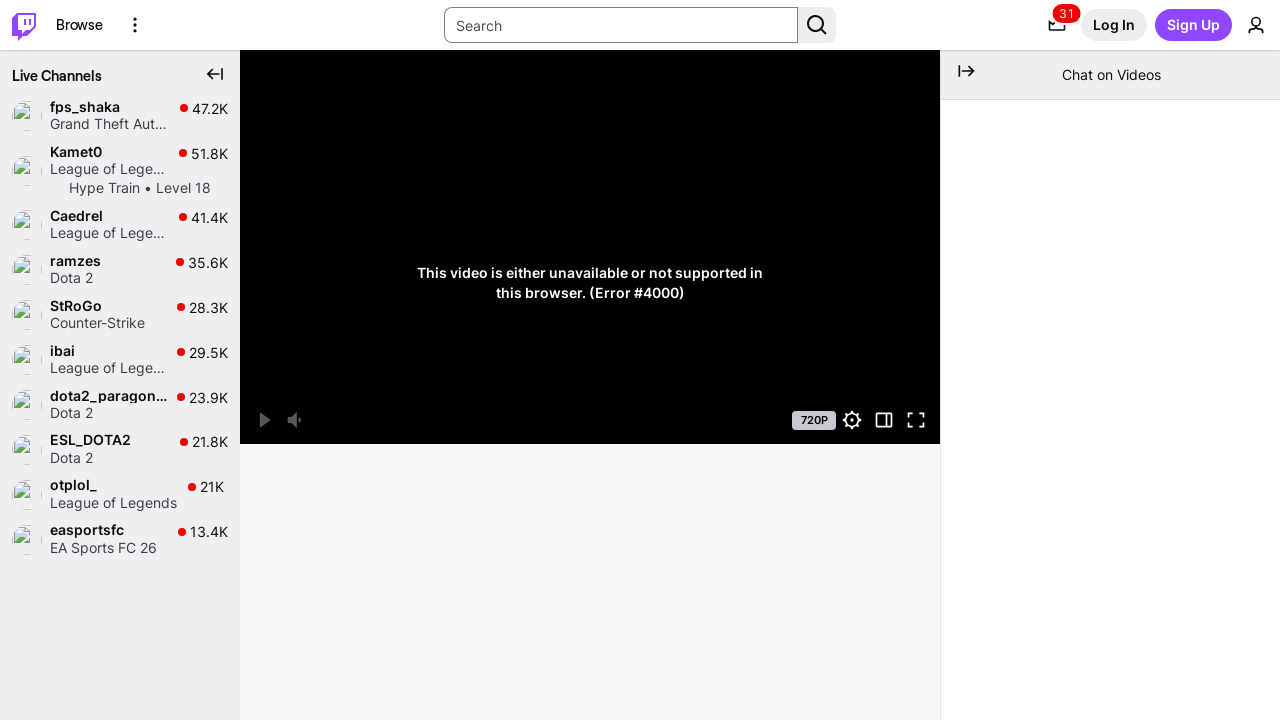

Video element loaded for clip 2
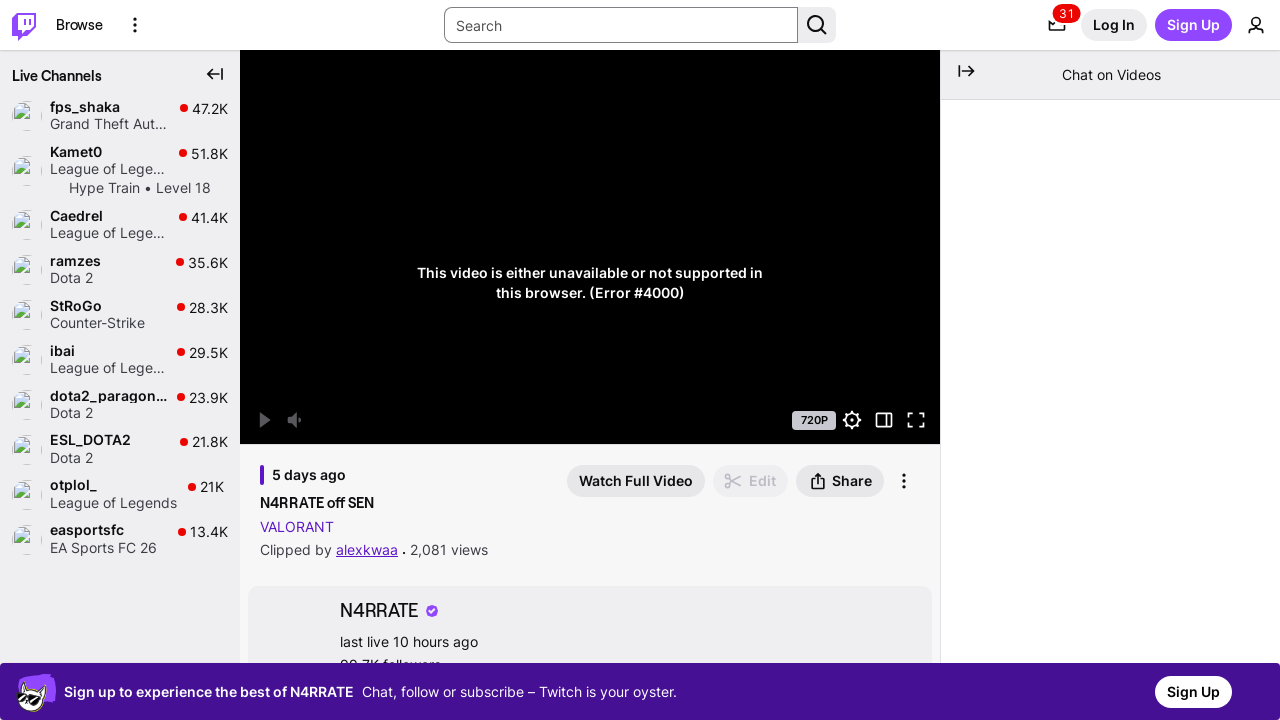

Closed tab for clip 2
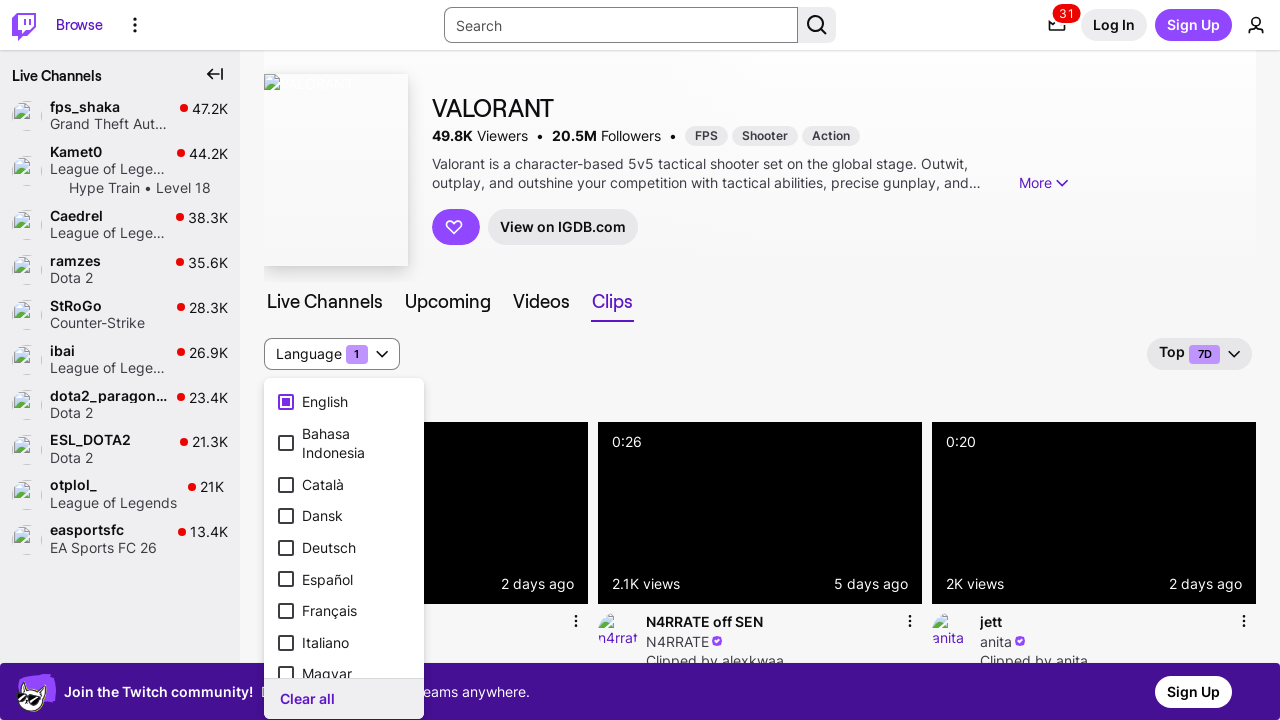

Retrieved href for clip 3
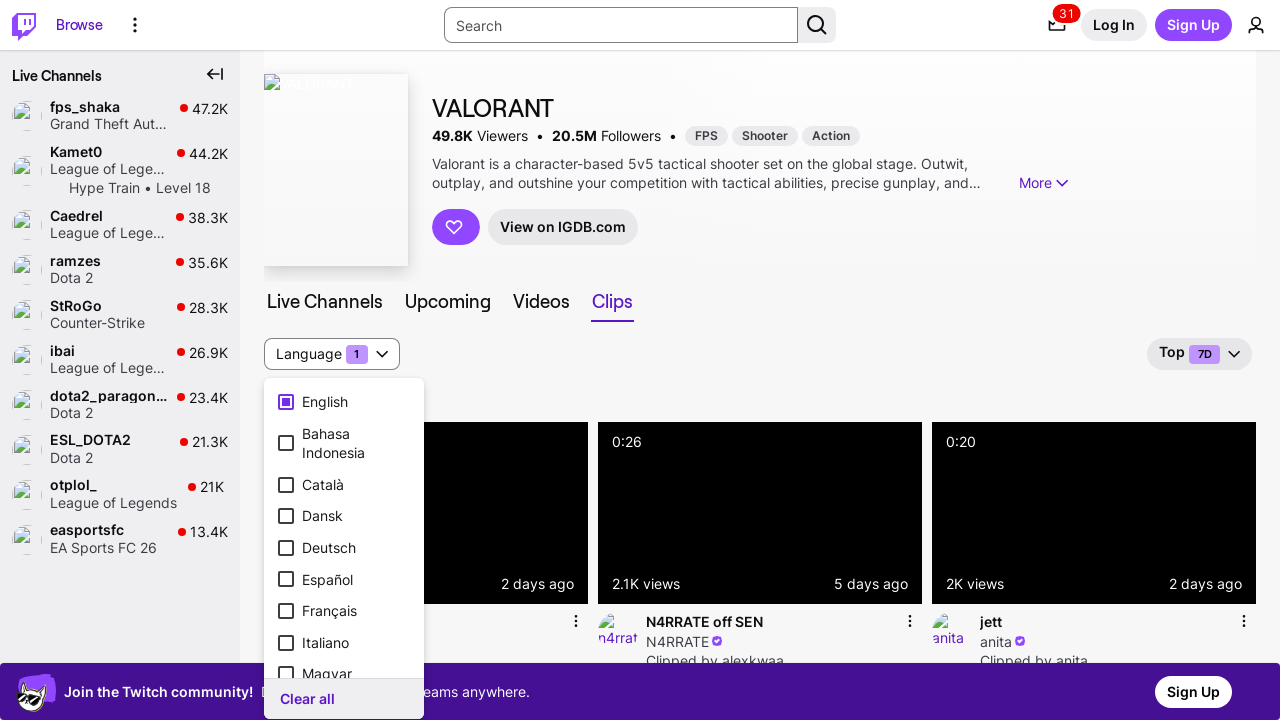

Opened new tab for clip 3
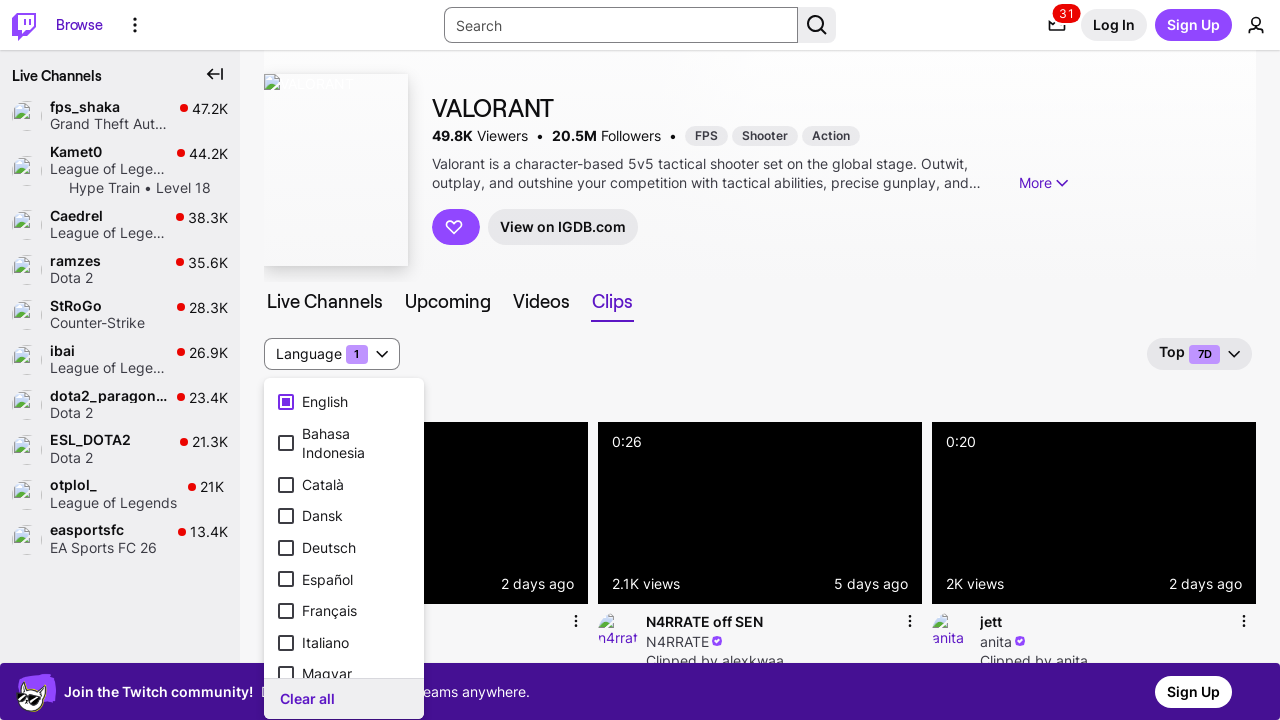

Navigated to clip 3 URL
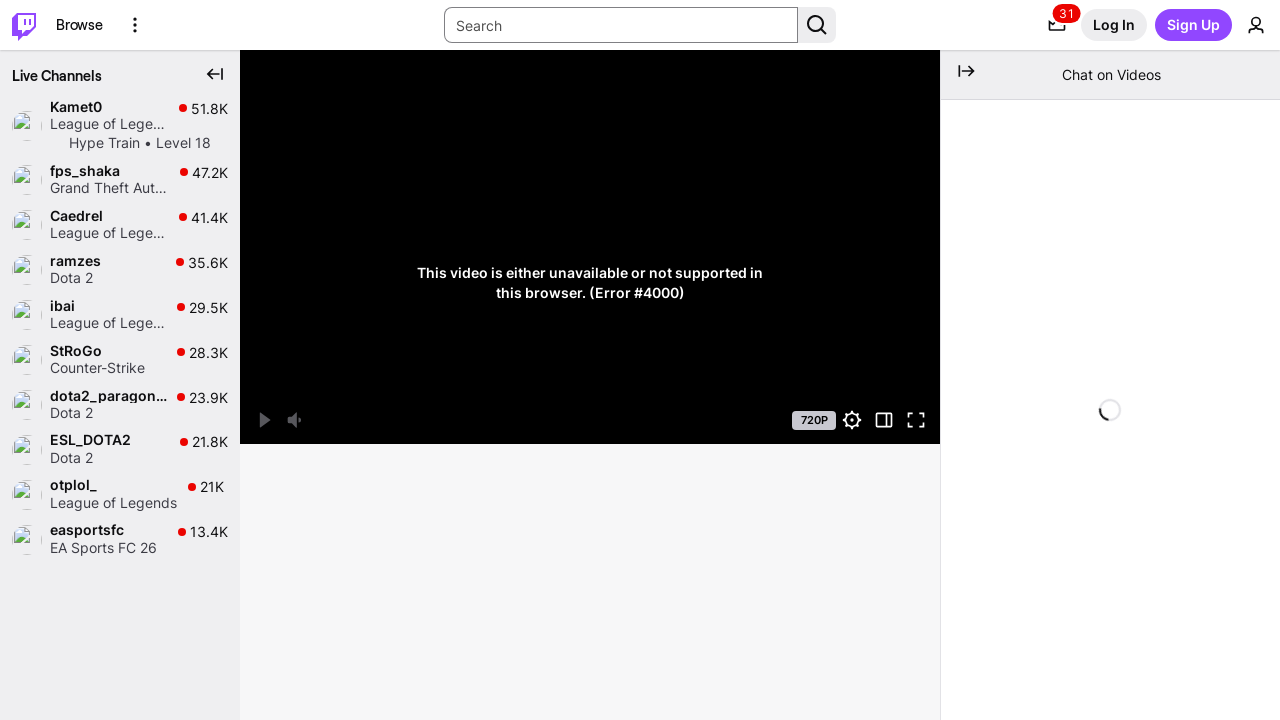

Video element loaded for clip 3
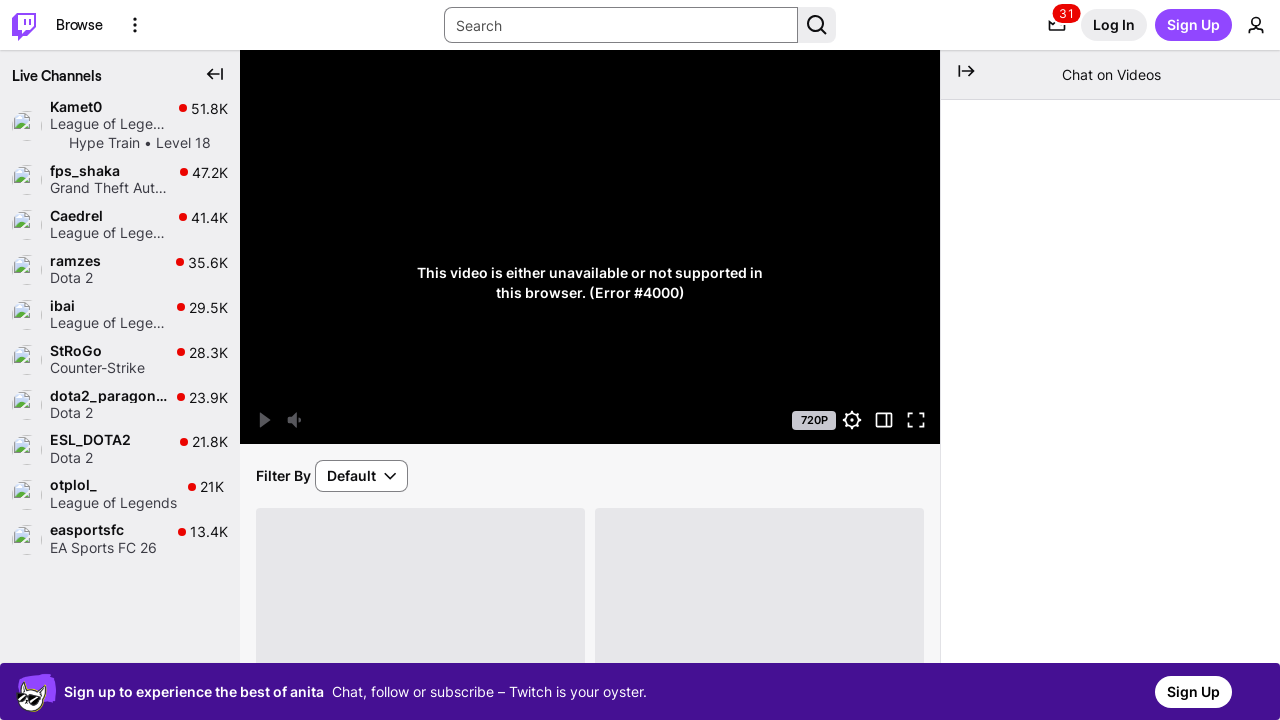

Closed tab for clip 3
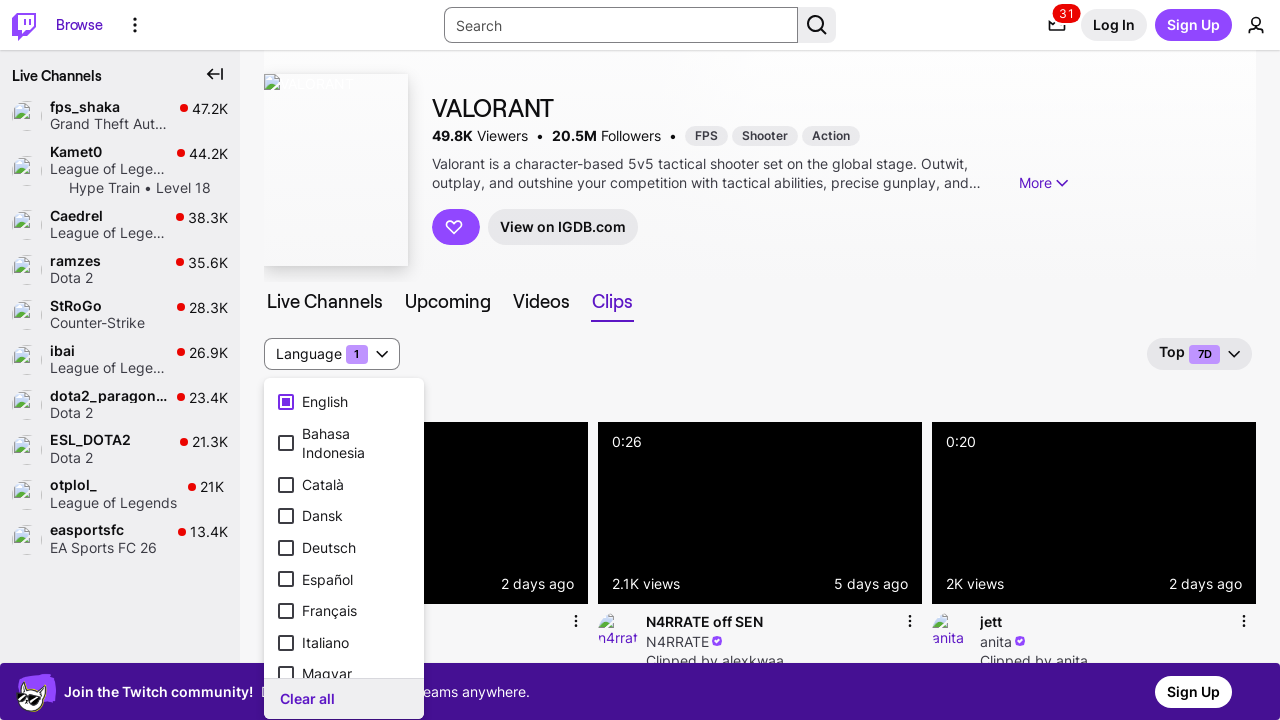

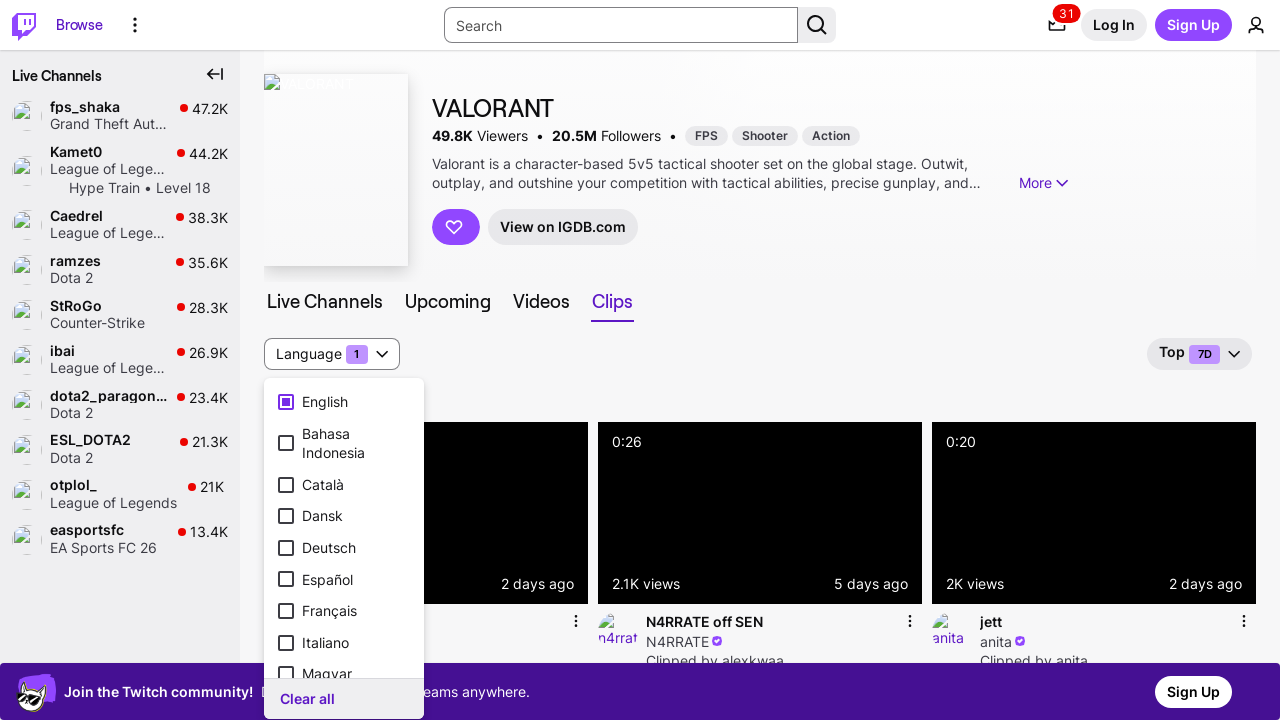